Tests checkbox functionality by unchecking the first checkbox and validating other checkboxes remain checked

Starting URL: https://rahulshettyacademy.com/AutomationPractice/

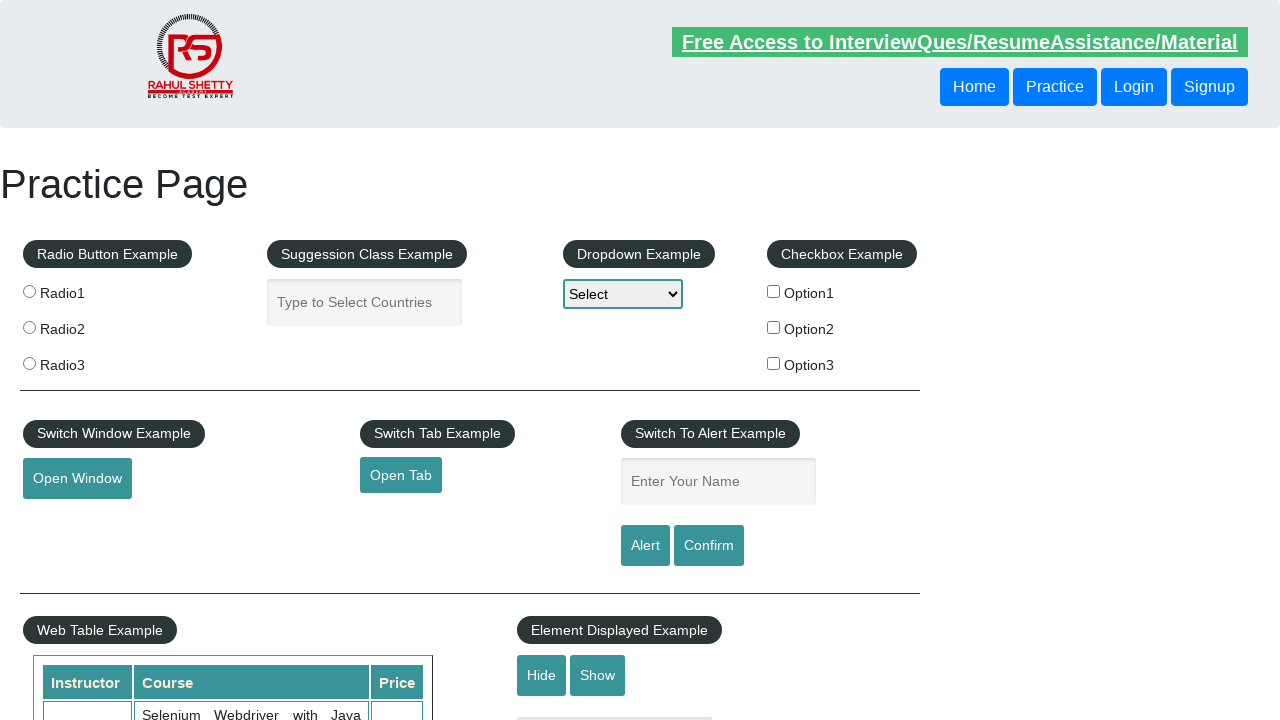

Navigated to AutomationPractice URL
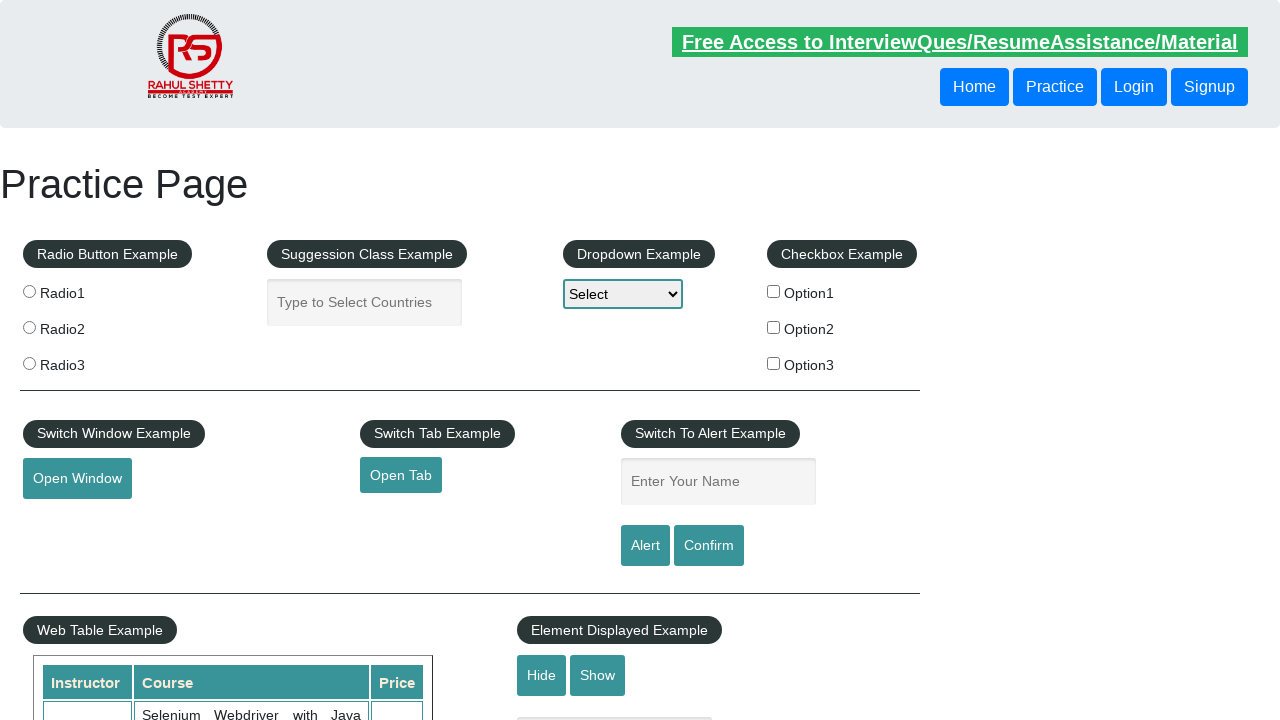

Located all checkbox elements
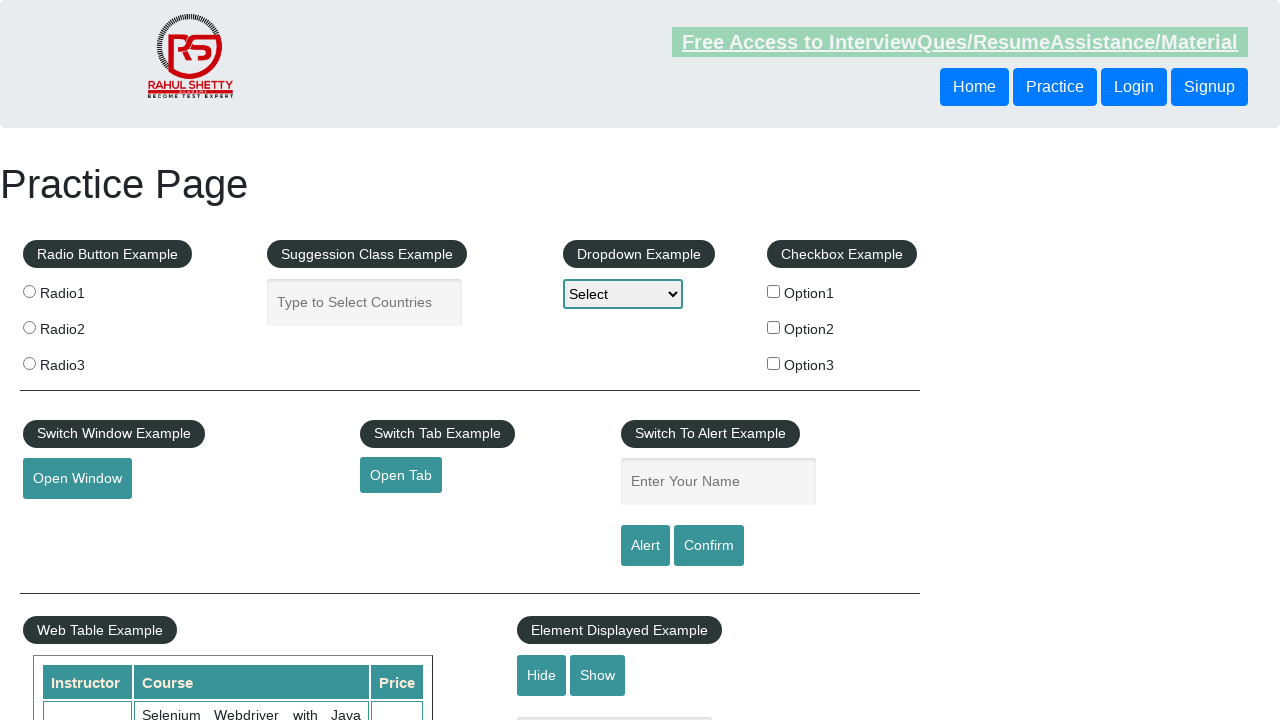

Found 3 checkboxes on the page
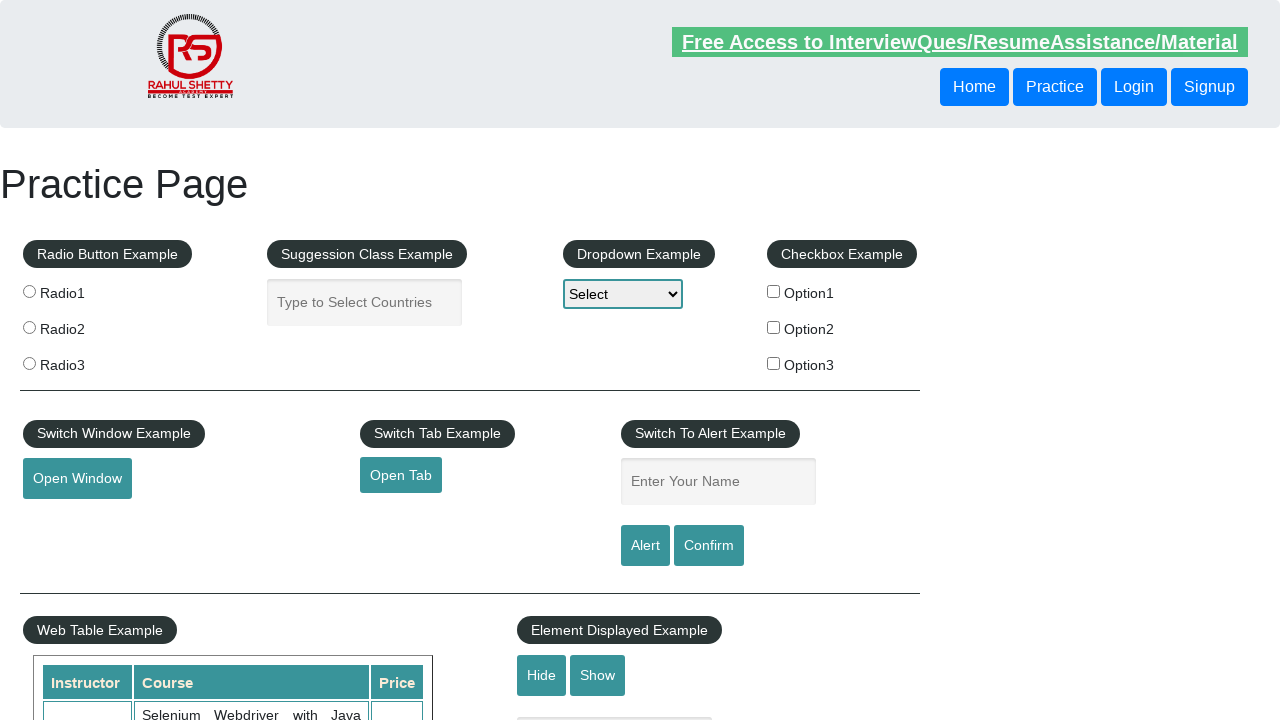

Checked checkbox 1 at (774, 291) on xpath=//input[@type="checkbox" and starts-with(@id,"checkBoxOption")] >> nth=0
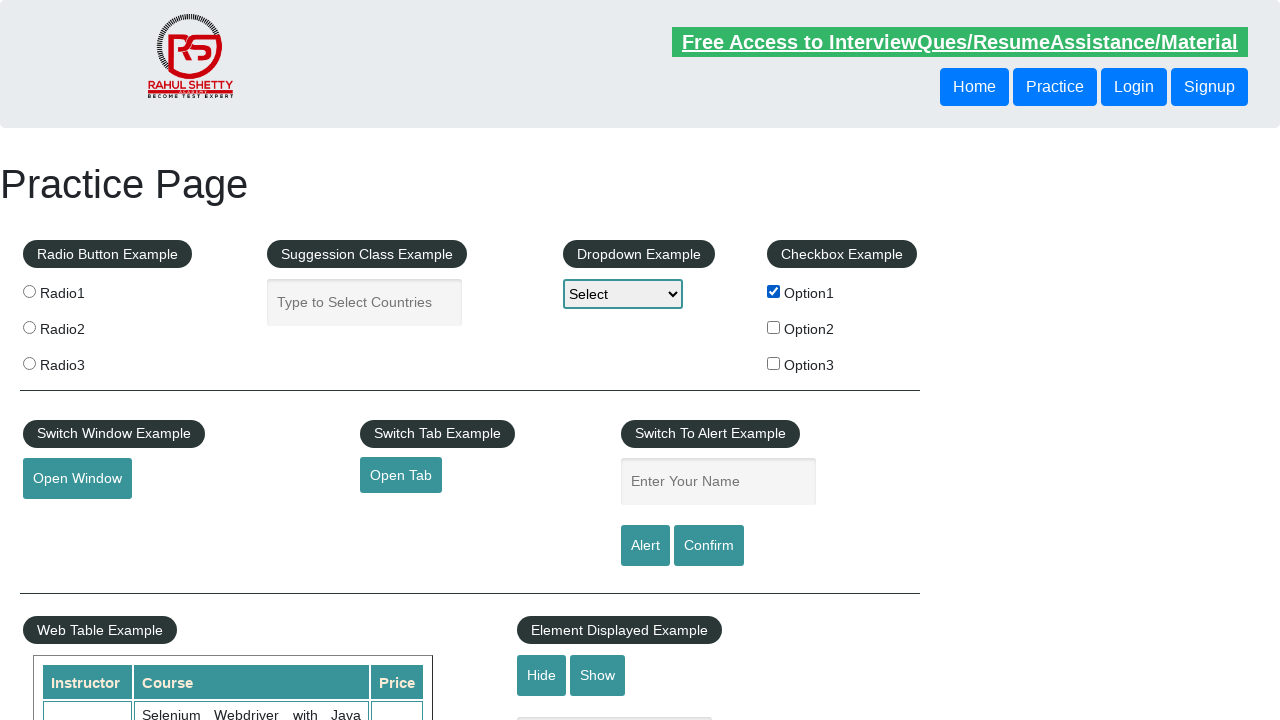

Checked checkbox 2 at (774, 327) on xpath=//input[@type="checkbox" and starts-with(@id,"checkBoxOption")] >> nth=1
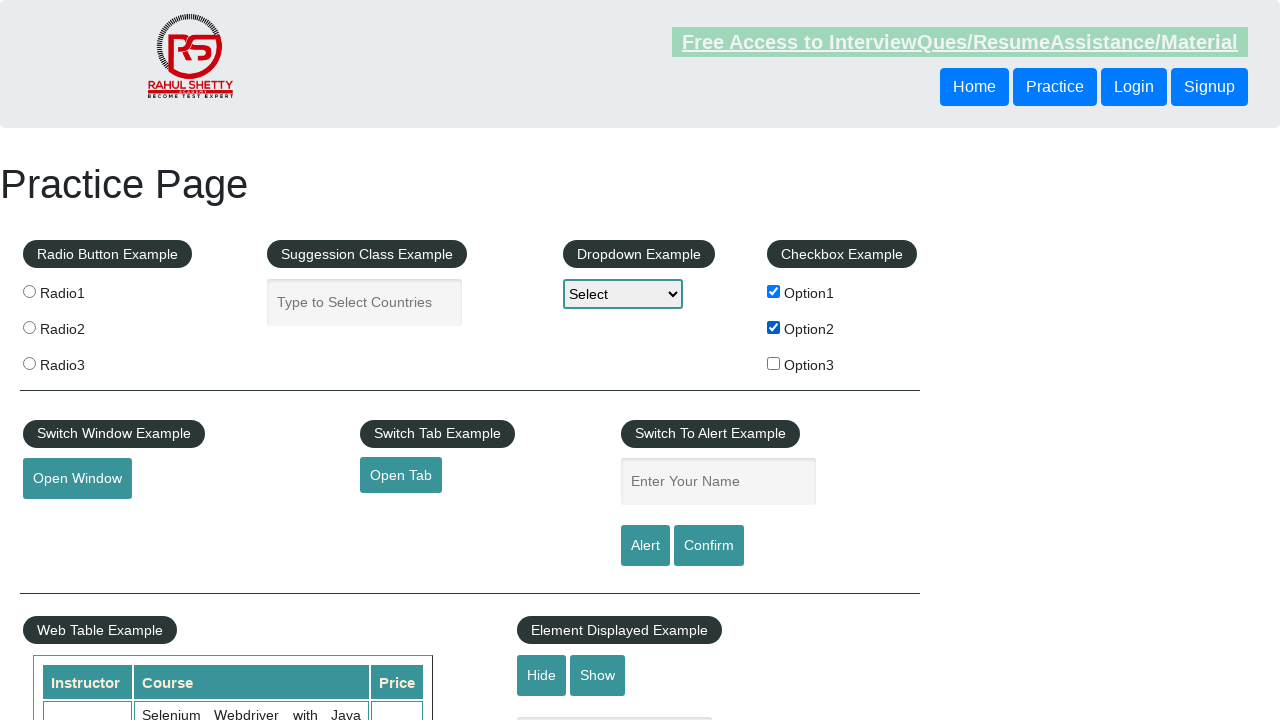

Checked checkbox 3 at (774, 363) on xpath=//input[@type="checkbox" and starts-with(@id,"checkBoxOption")] >> nth=2
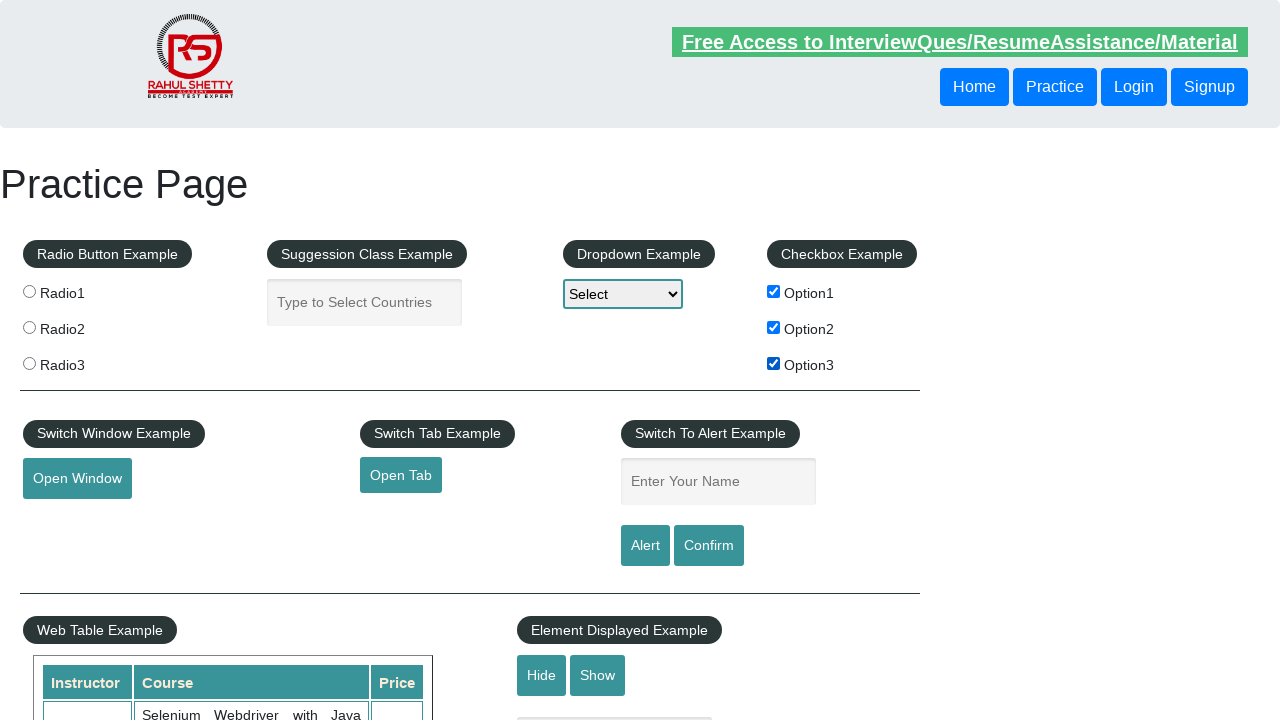

Unchecked the first checkbox at (774, 291) on xpath=//input[@type="checkbox" and starts-with(@id,"checkBoxOption")] >> nth=0
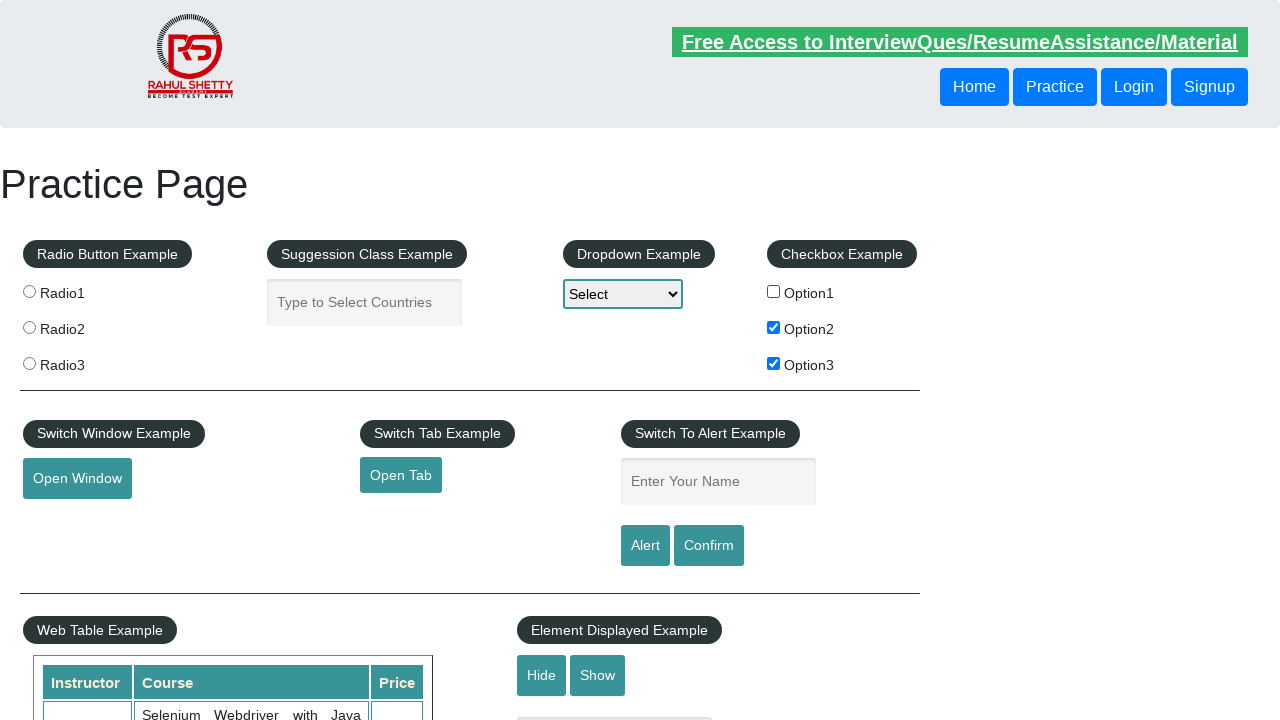

Validated that the first checkbox is unchecked
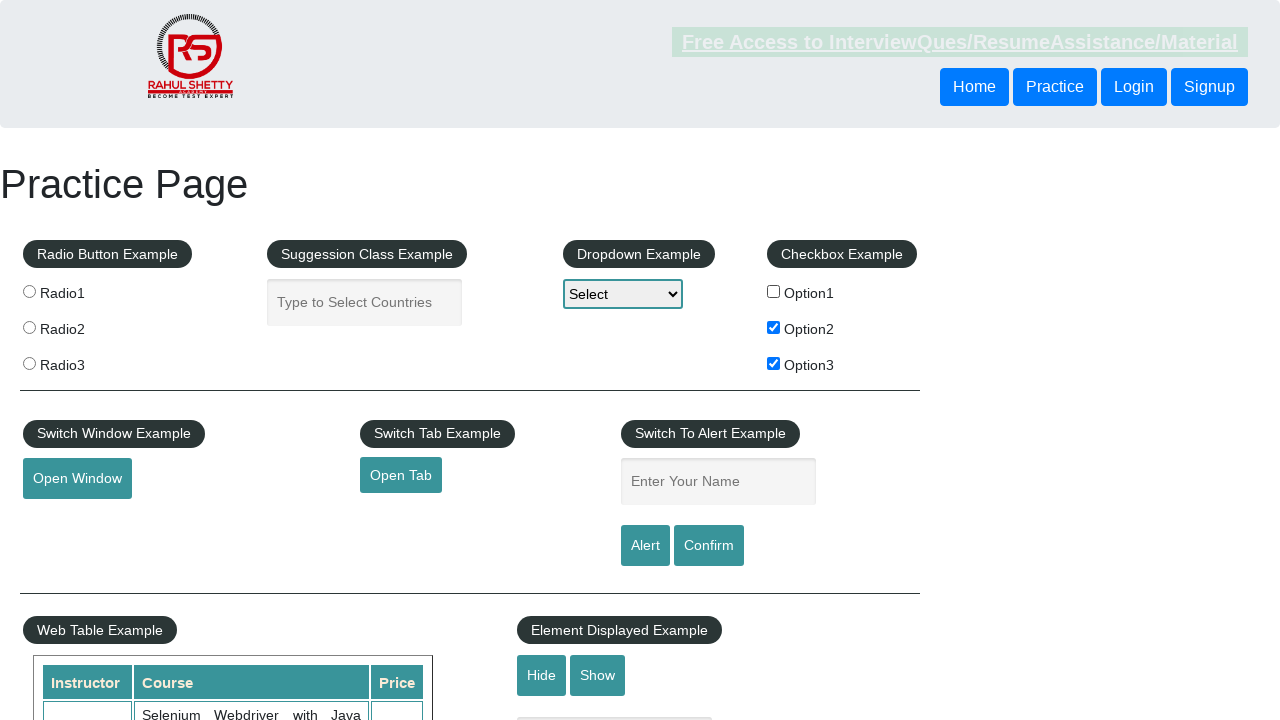

Validated that checkbox 2 remains checked
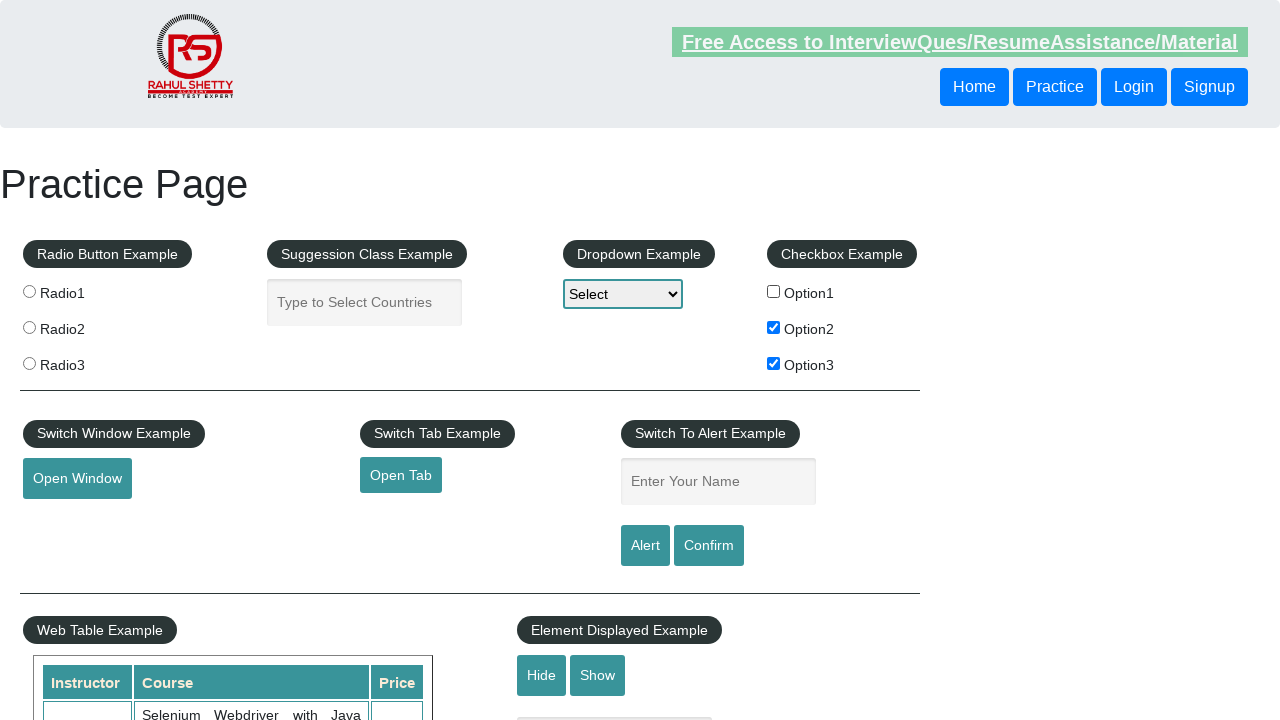

Validated that checkbox 3 remains checked
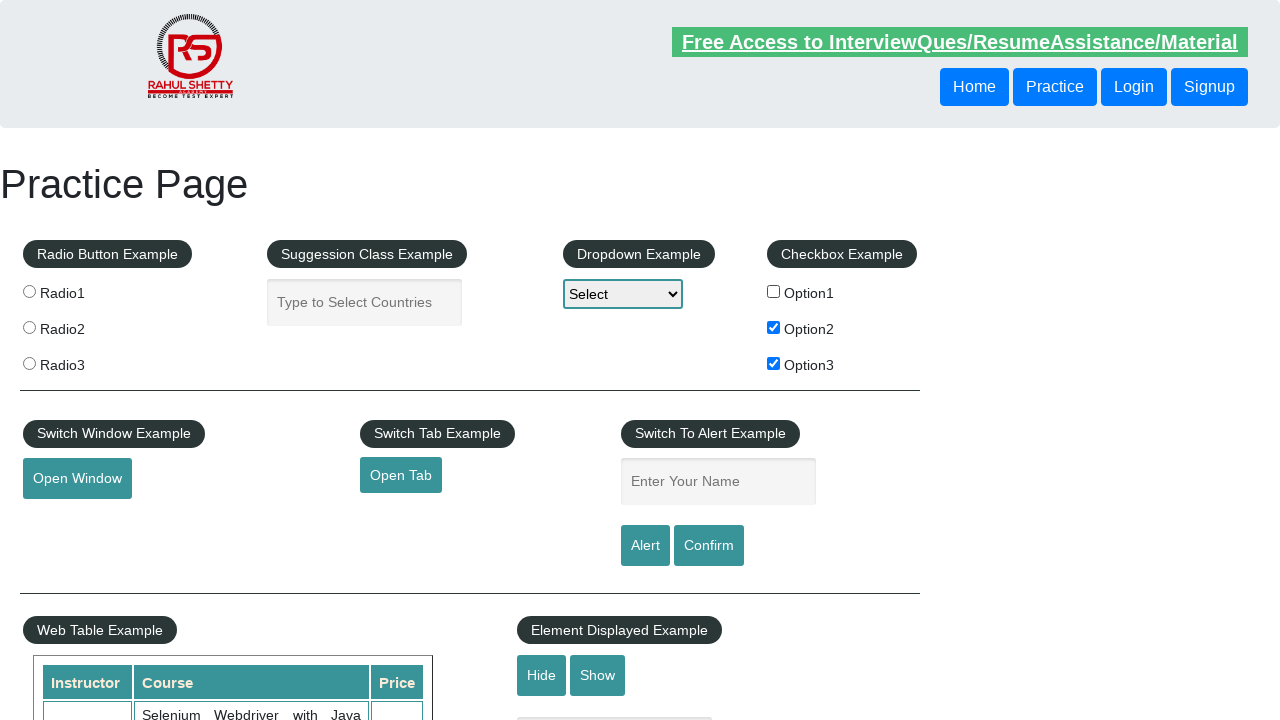

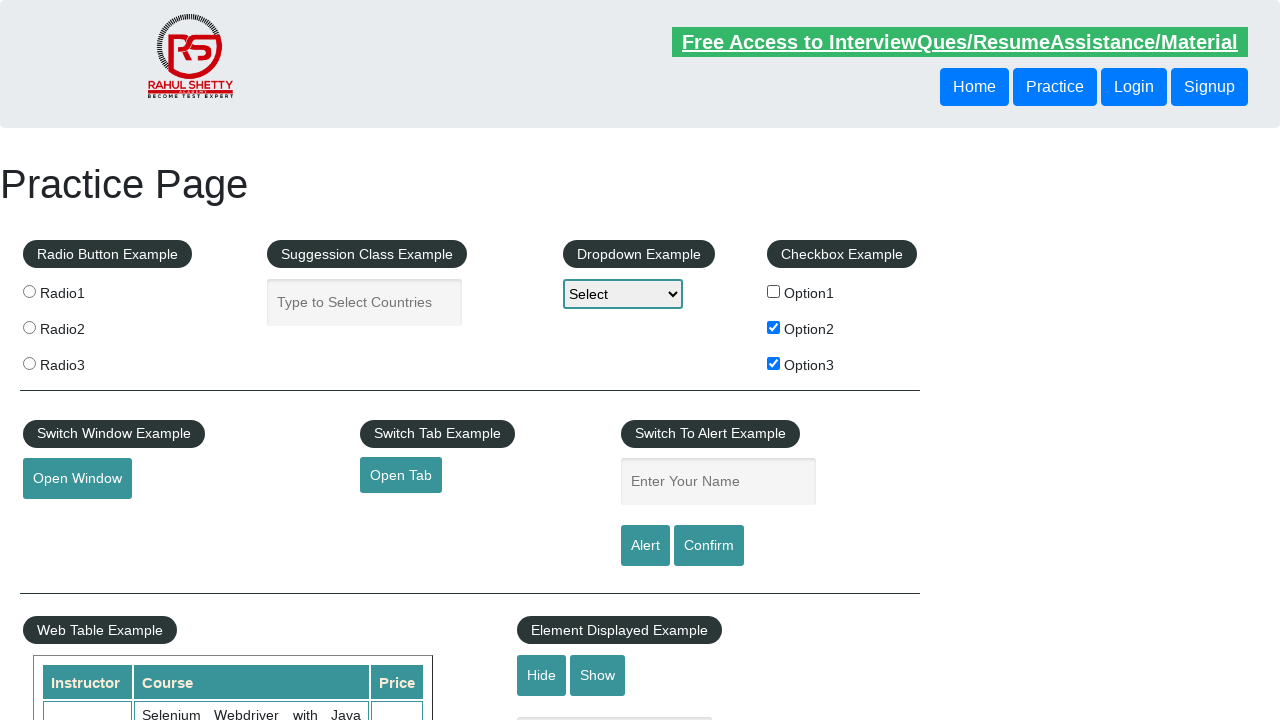